Tests opening a new browser window, navigating to a different page in the new window, and verifying that two windows are open.

Starting URL: https://the-internet.herokuapp.com

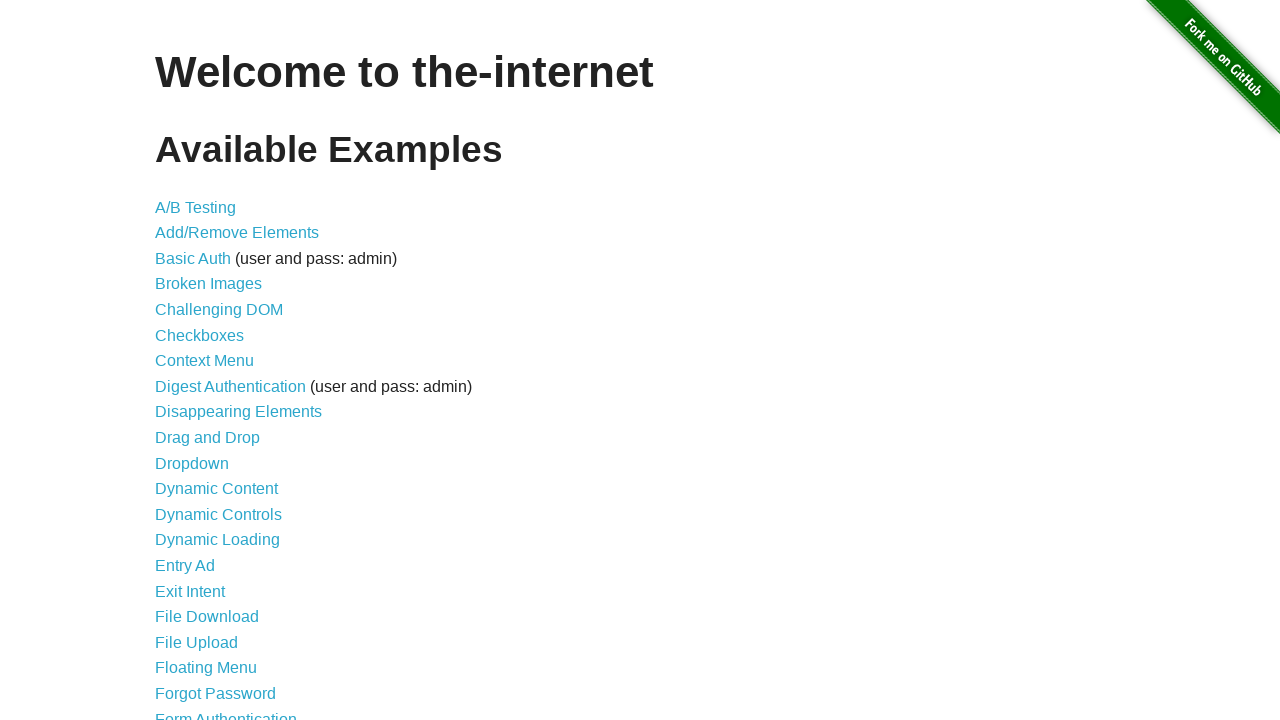

Opened a new browser window
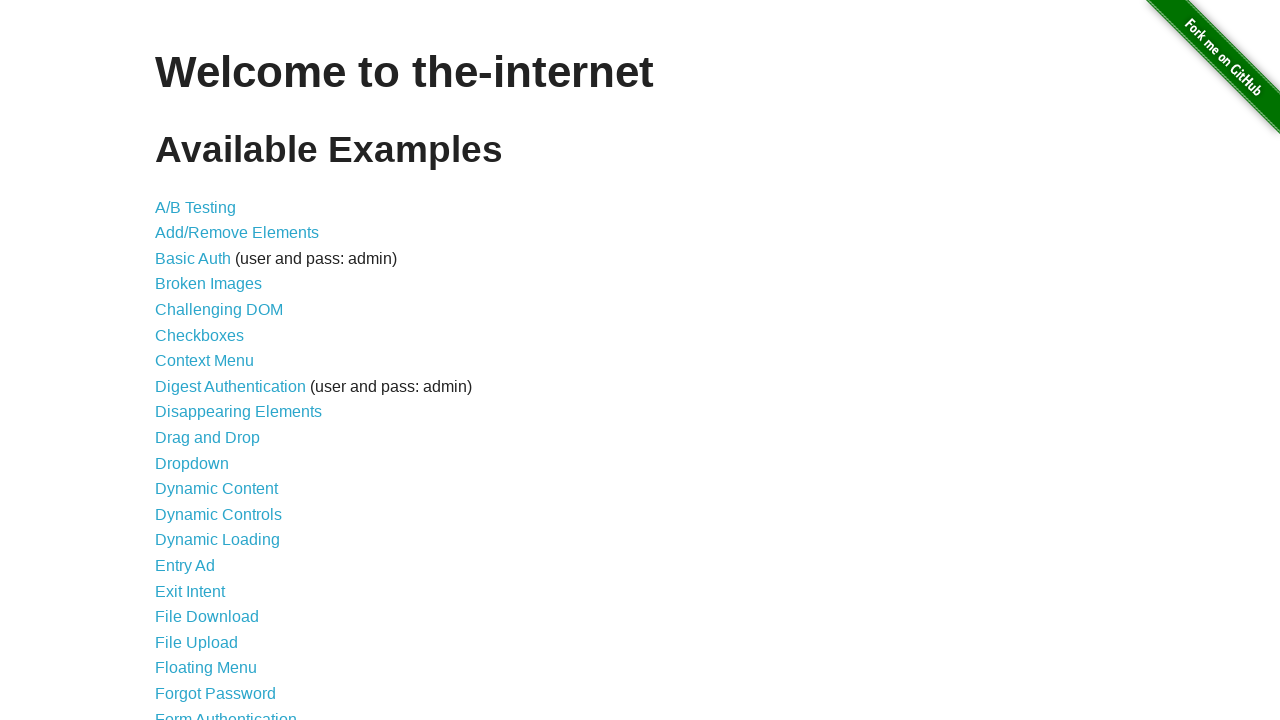

Navigated new window to typos page
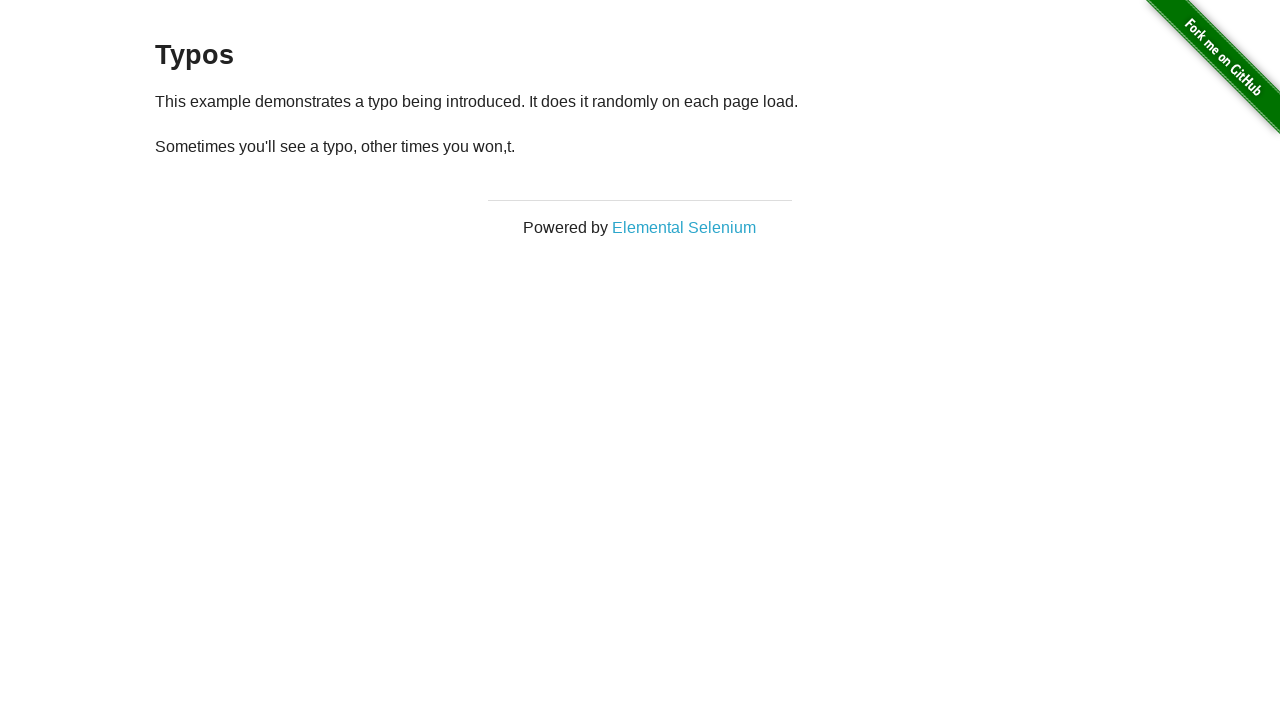

Waited for typos page to load (domcontentloaded)
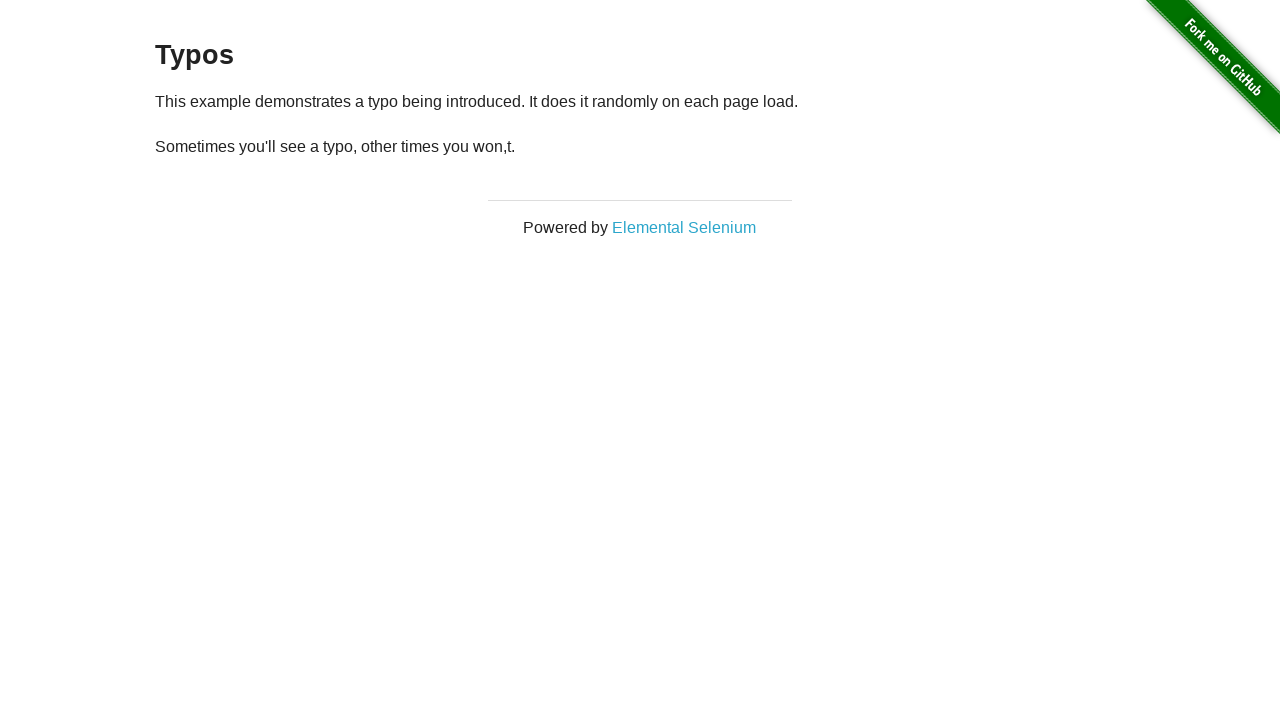

Verified 2 windows are open
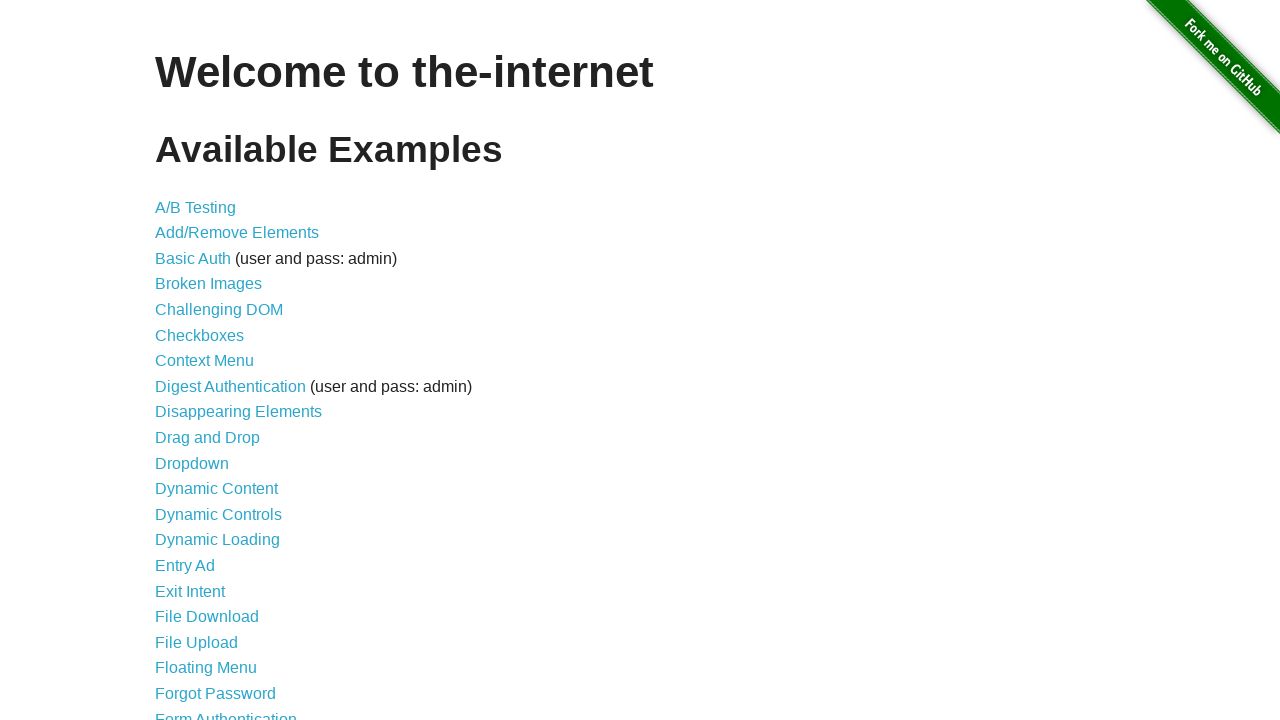

Assertion passed: exactly 2 windows are open
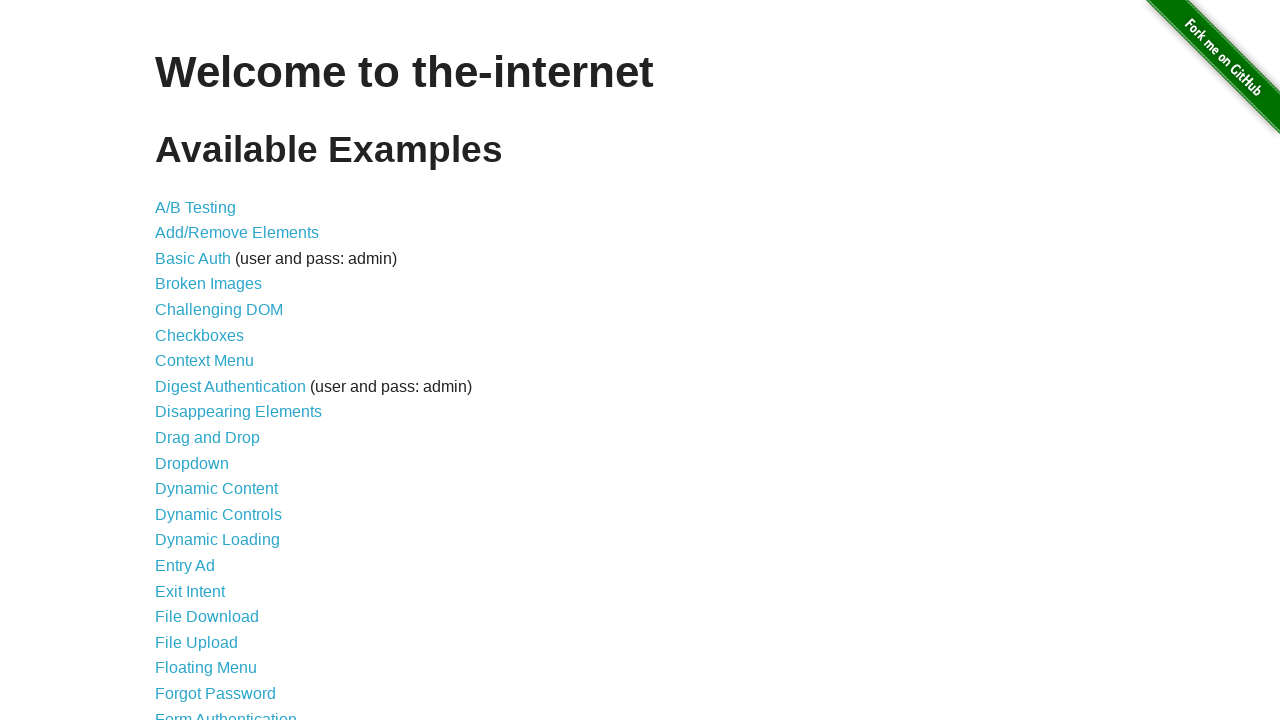

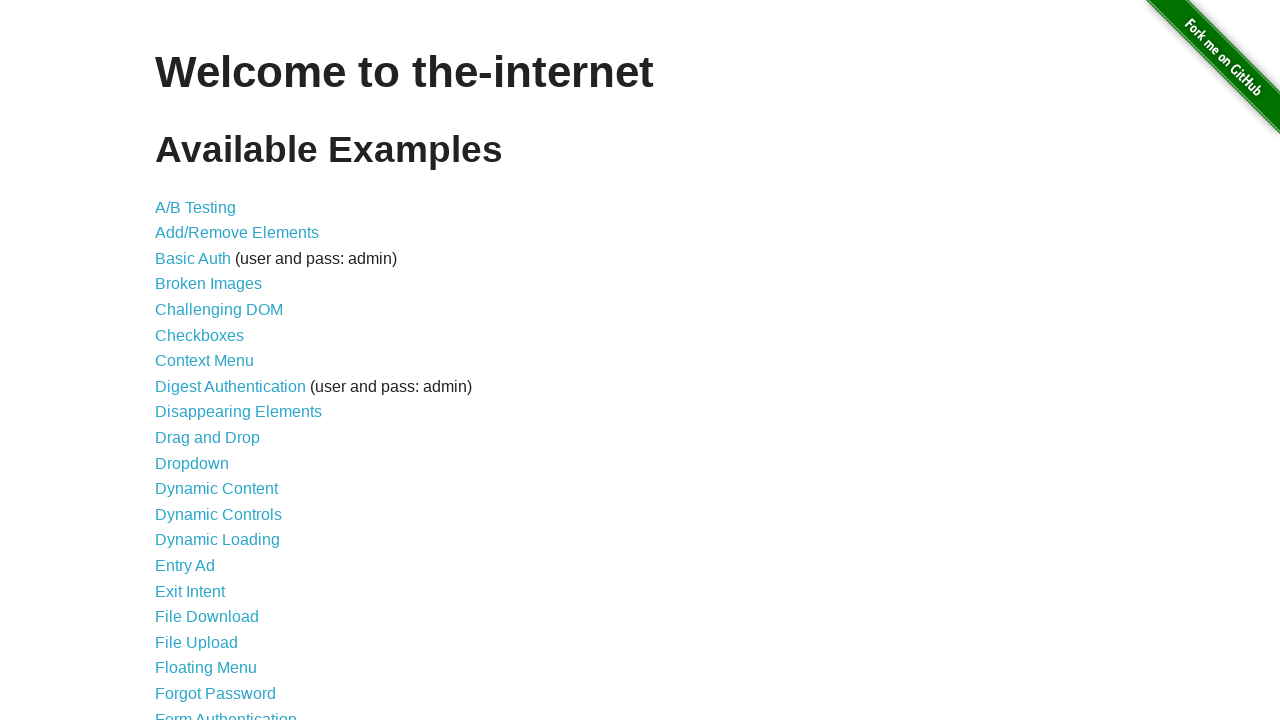